Navigates to Playwright website, clicks on 'Get started' link, and verifies the Installation heading is visible

Starting URL: https://playwright.dev/

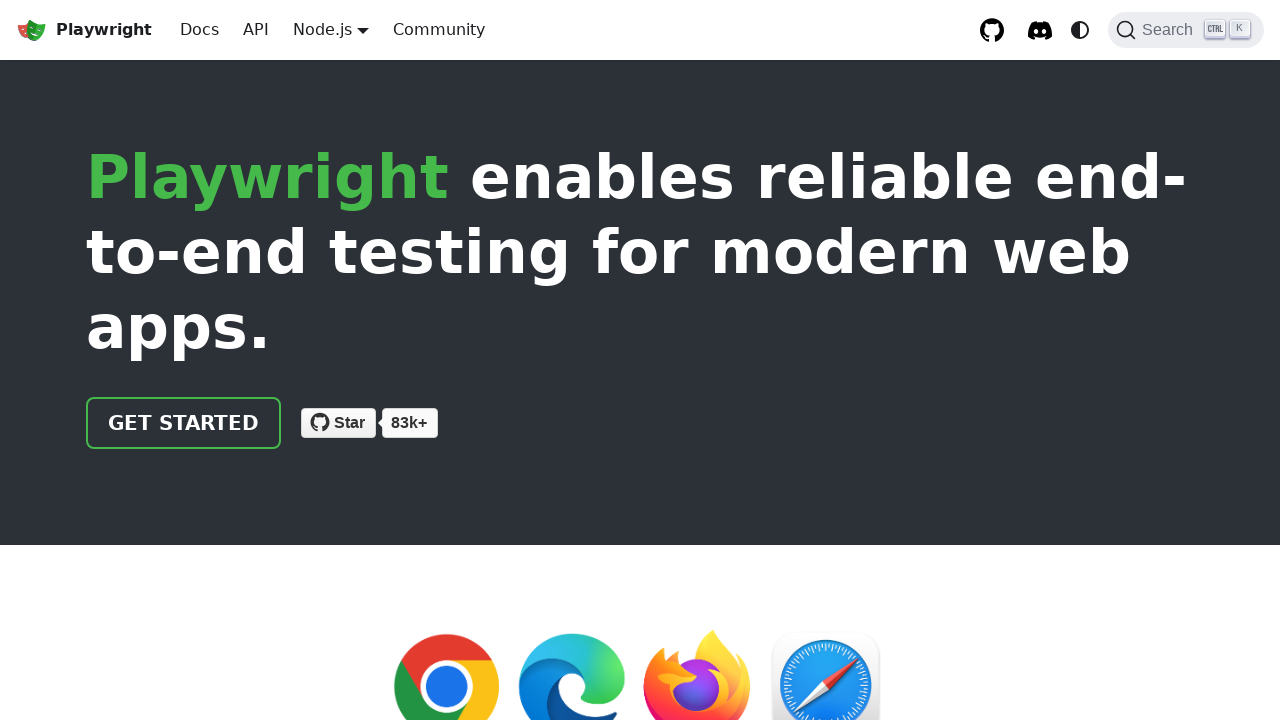

Navigated to Playwright website
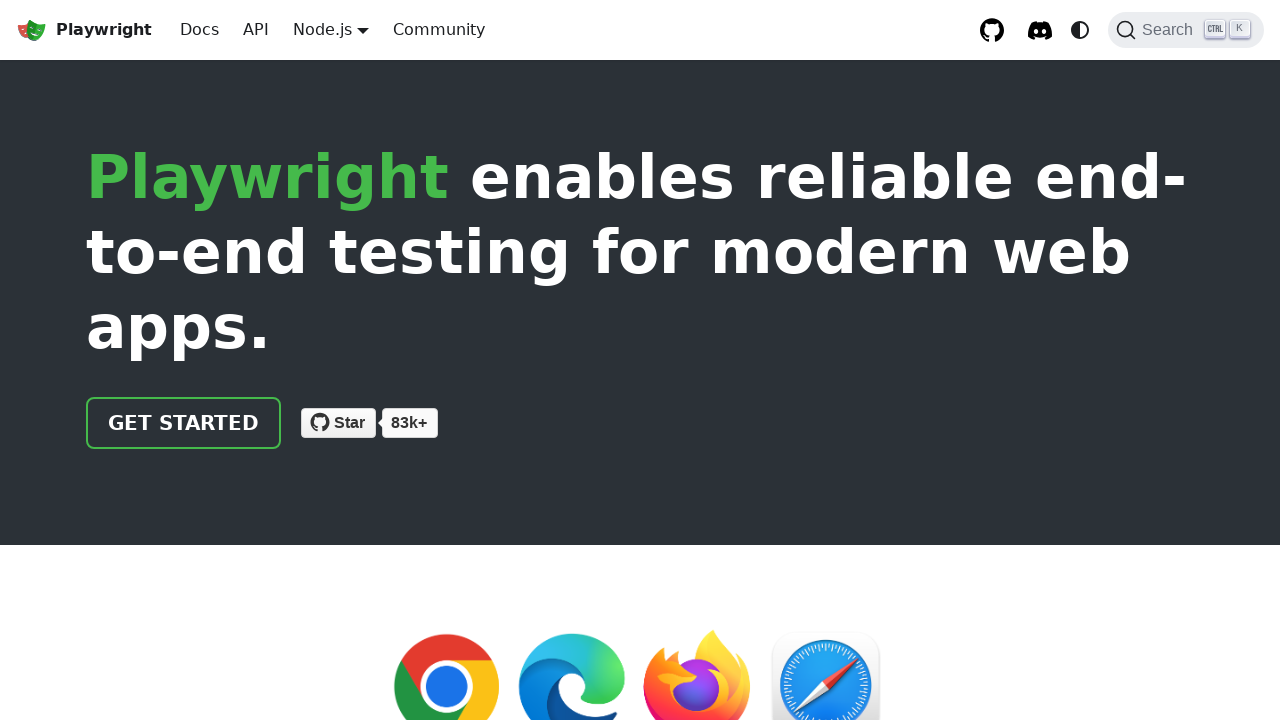

Clicked on 'Get started' link at (184, 423) on internal:role=link[name="Get started"i]
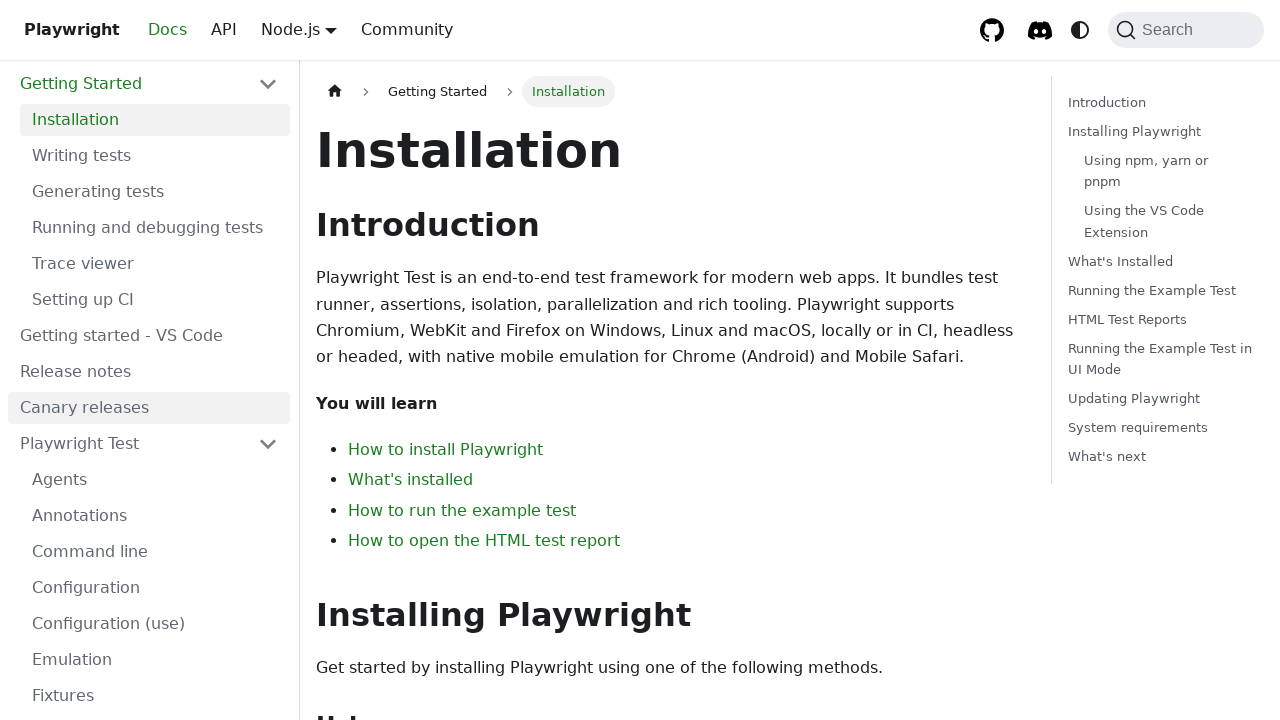

Verified Installation heading is visible
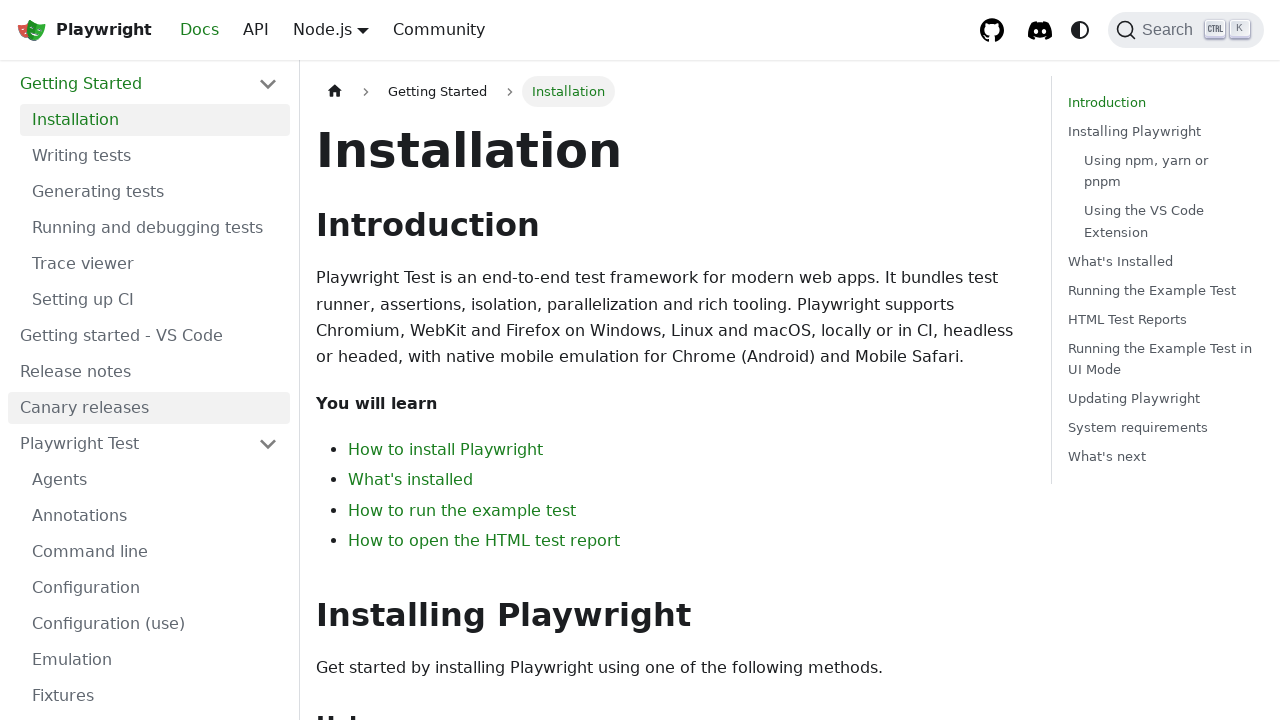

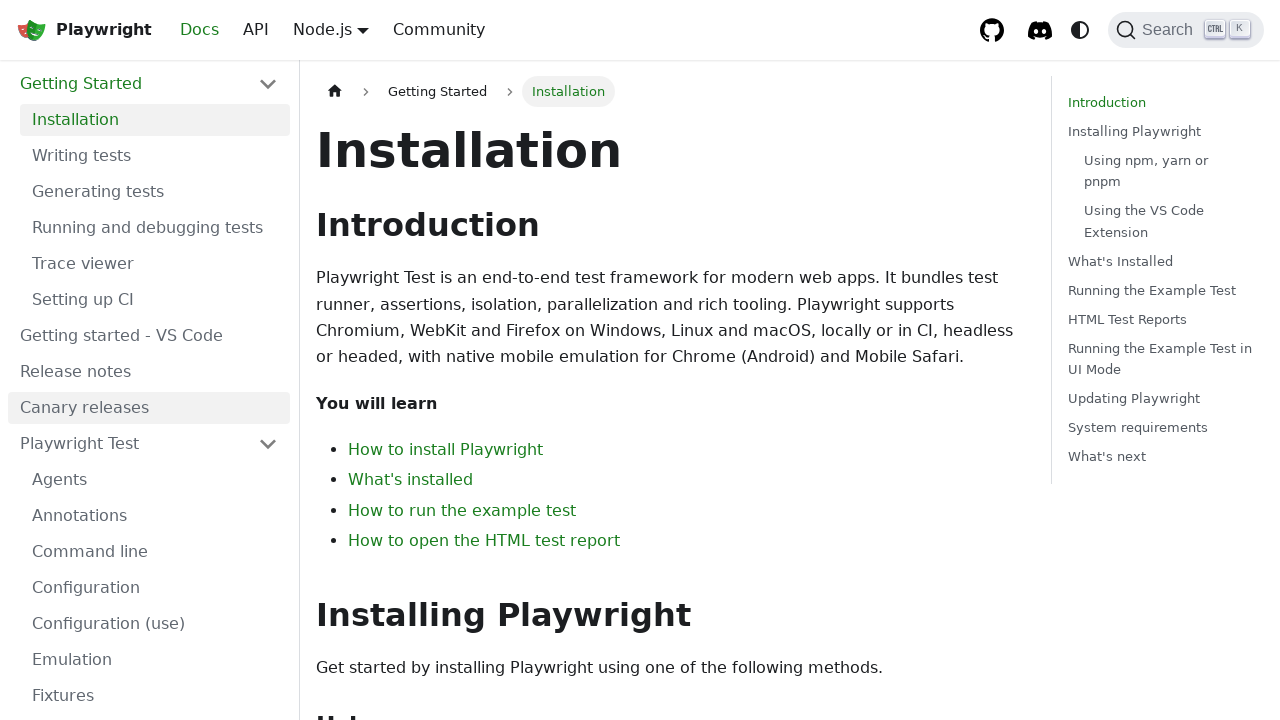